Navigates to webkit.org and clicks on the "check feature status" link to access the feature status page

Starting URL: https://webkit.org

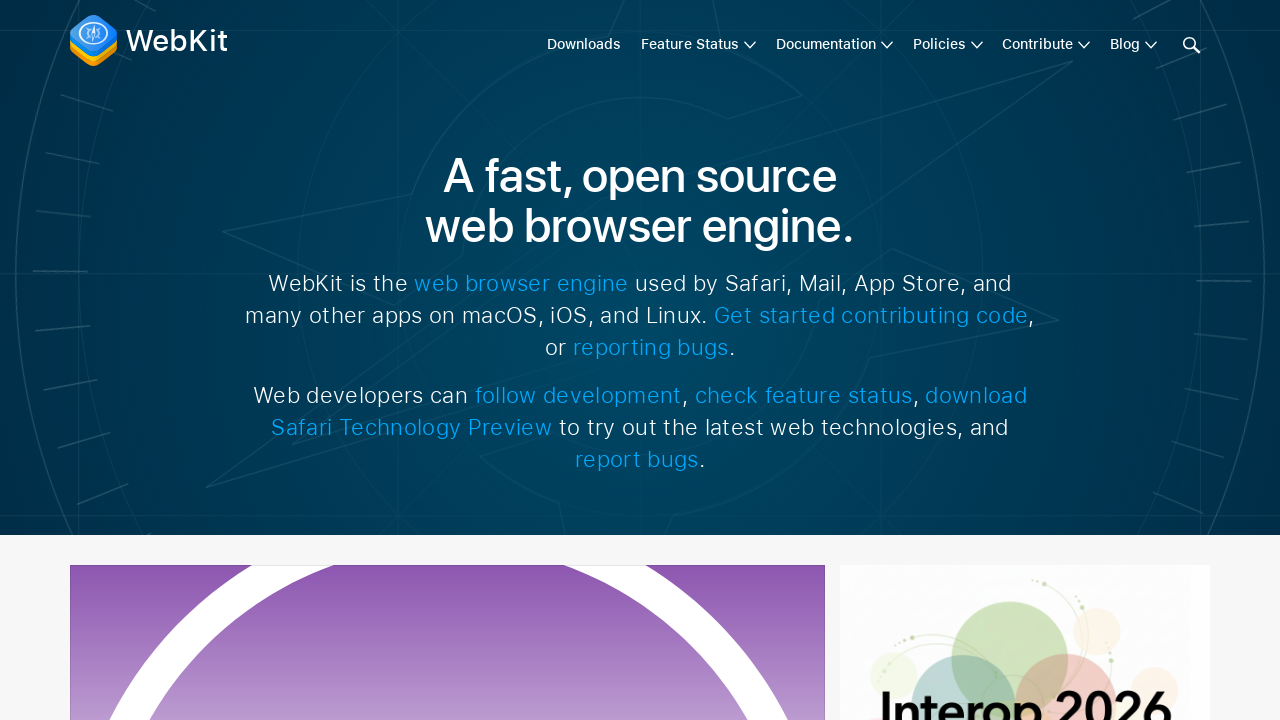

Clicked on 'check feature status' link at (804, 395) on text=check feature status
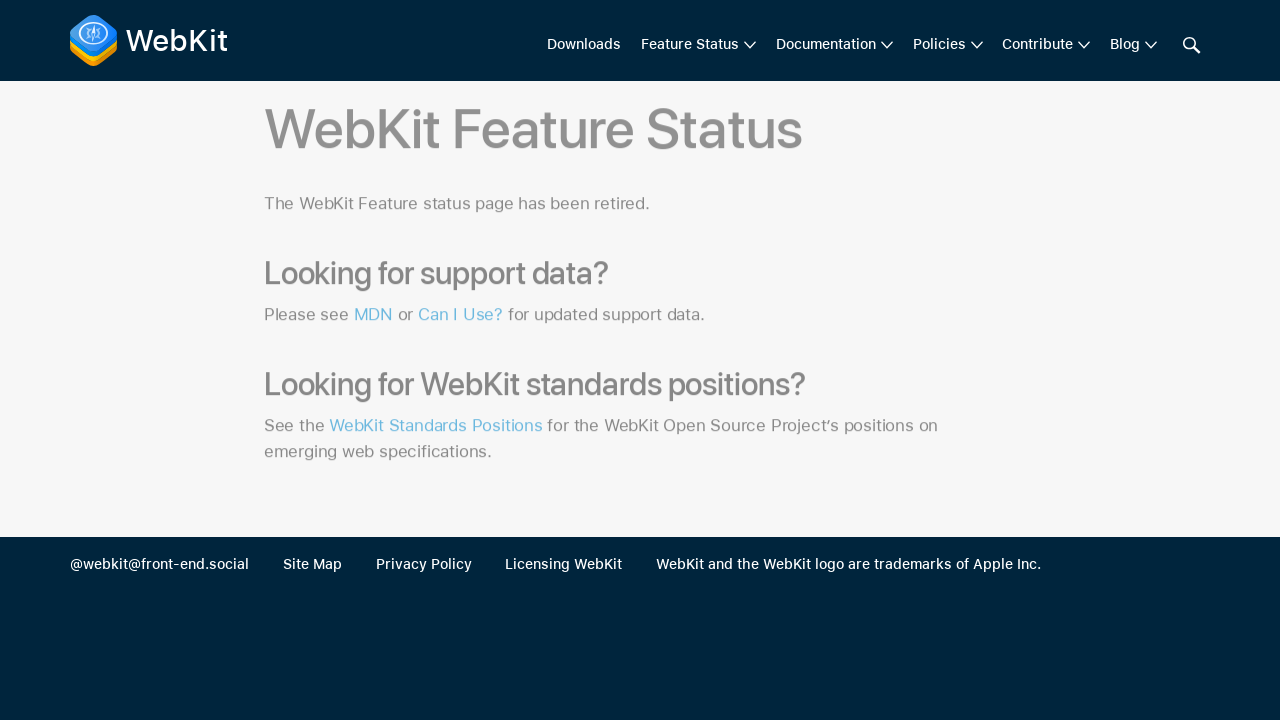

Feature status page loaded completely
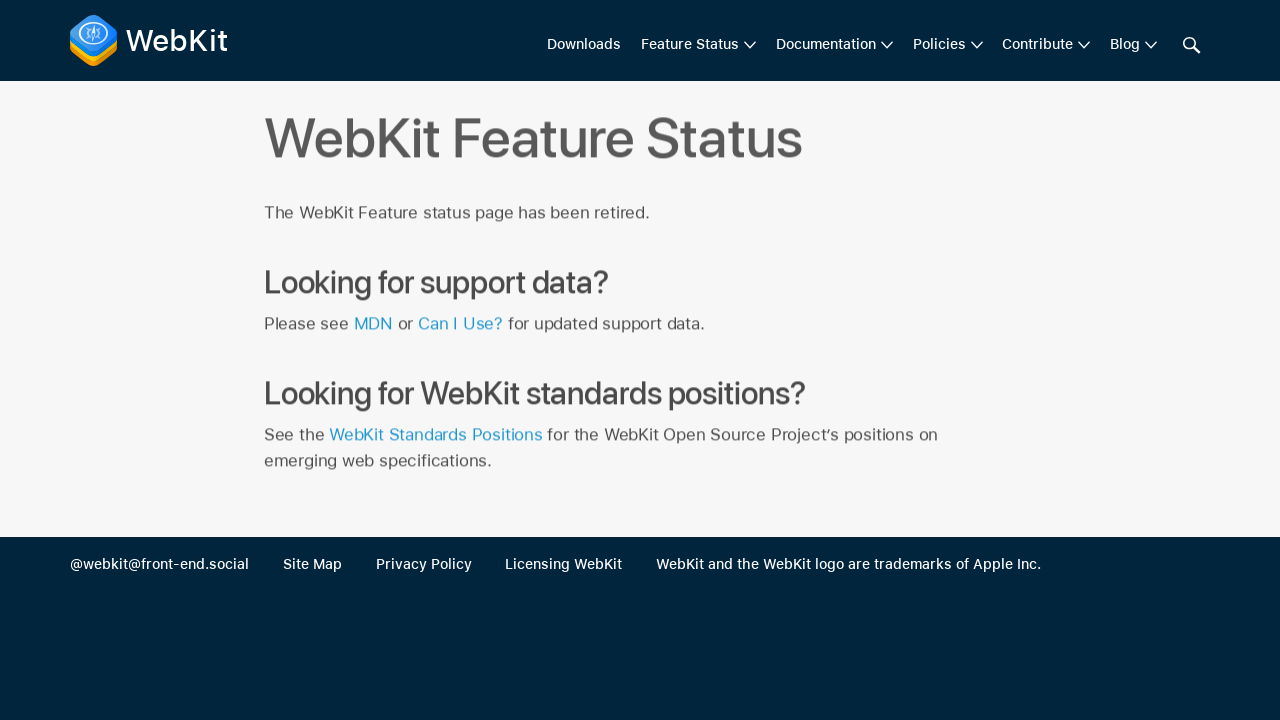

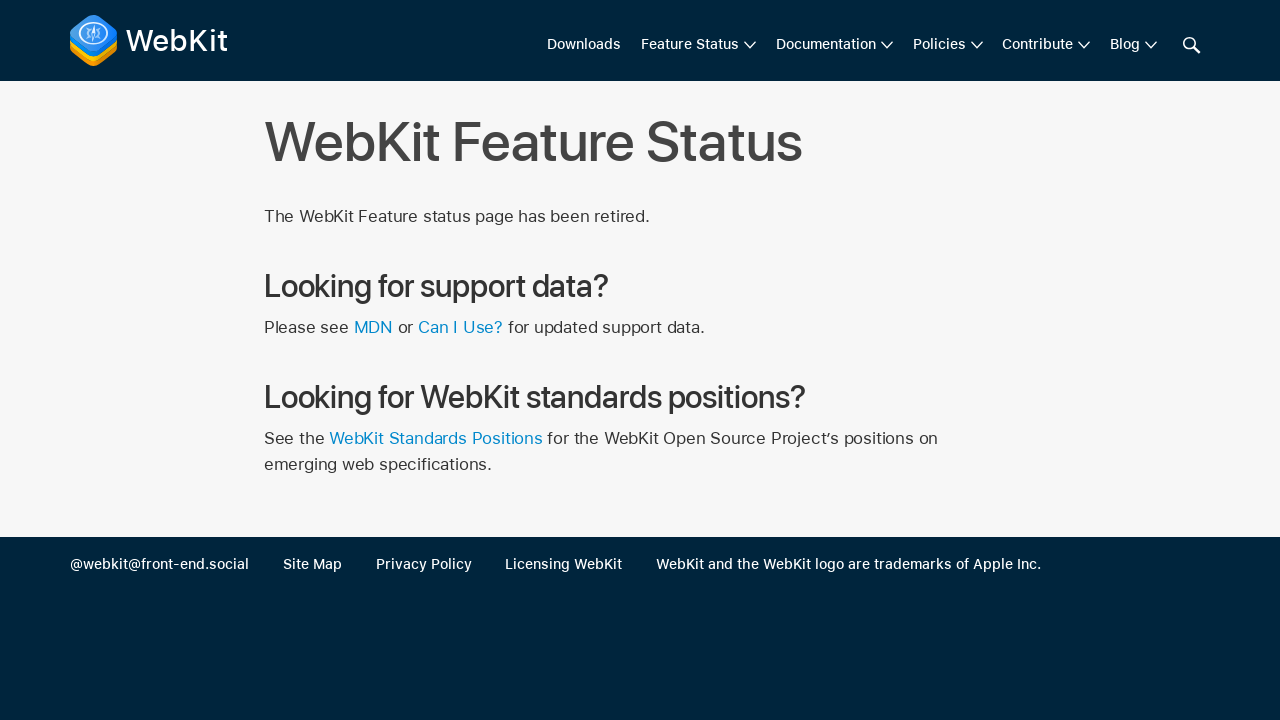